Tests window handling functionality by opening multiple windows through clicking Help and Privacy links, then switching between windows to find a specific page title

Starting URL: https://accounts.google.com/signup/v2/webcreateaccount?flowName=GlifWebSignIn&flowEntry=SignUp

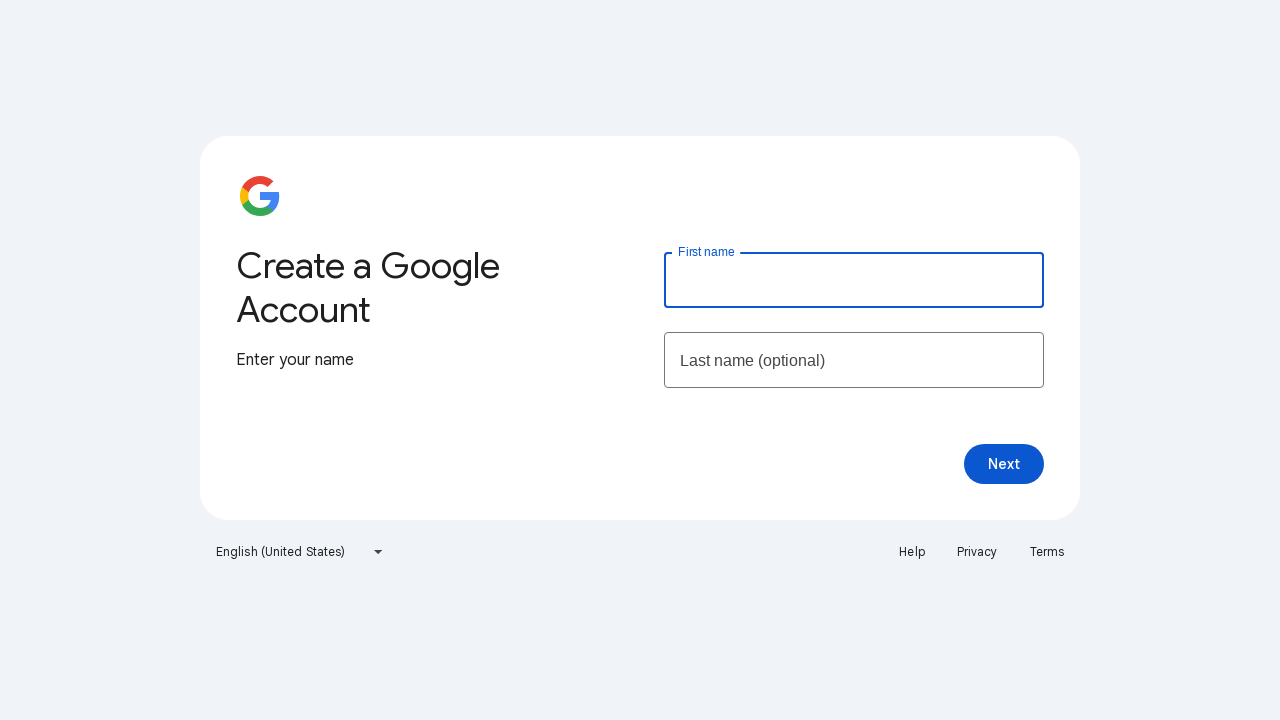

Clicked Help link to open new window at (912, 552) on xpath=//a[text()='Help']
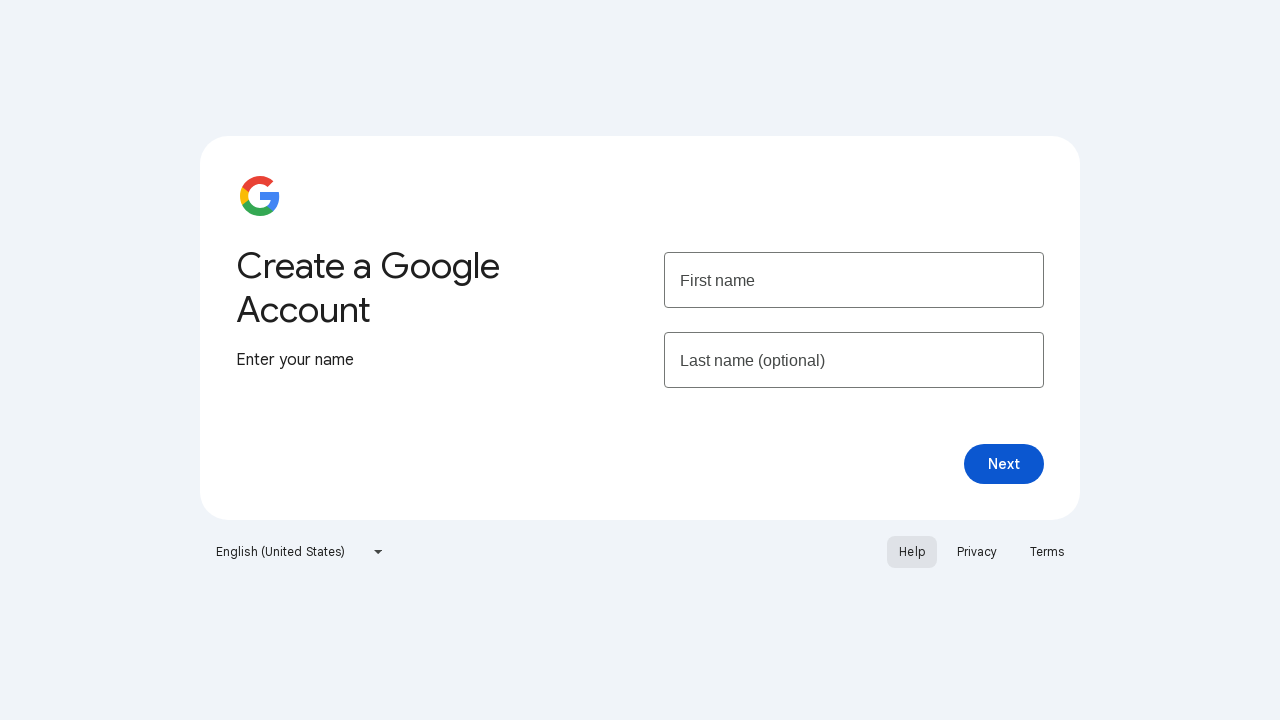

Clicked Privacy link to open another new window at (977, 552) on xpath=//a[text()='Privacy']
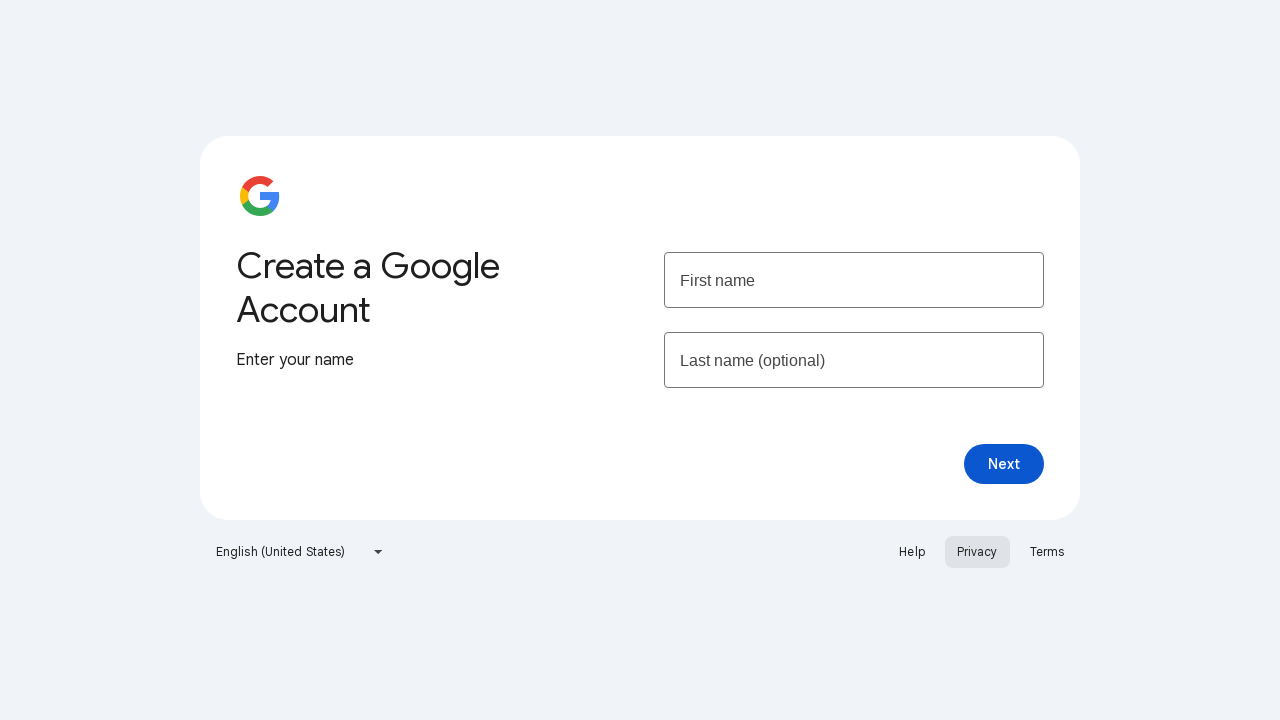

Retrieved all pages in context
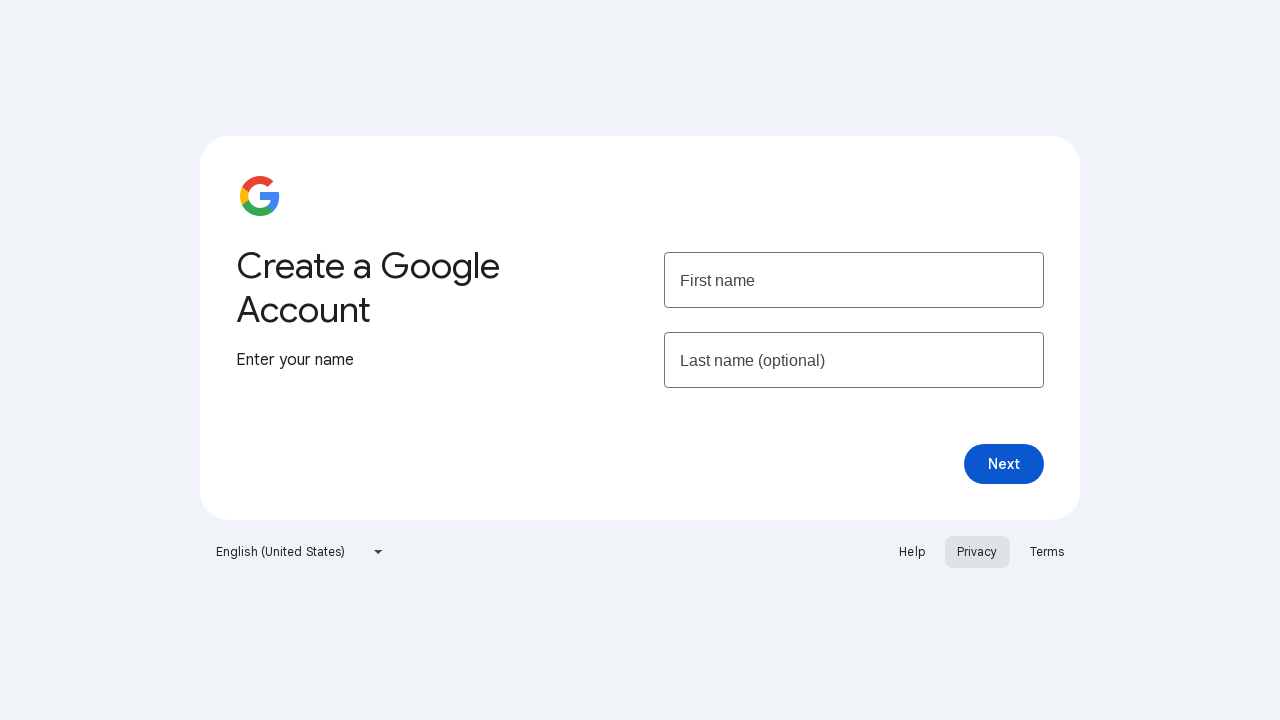

Checked page title: Create your Google Account
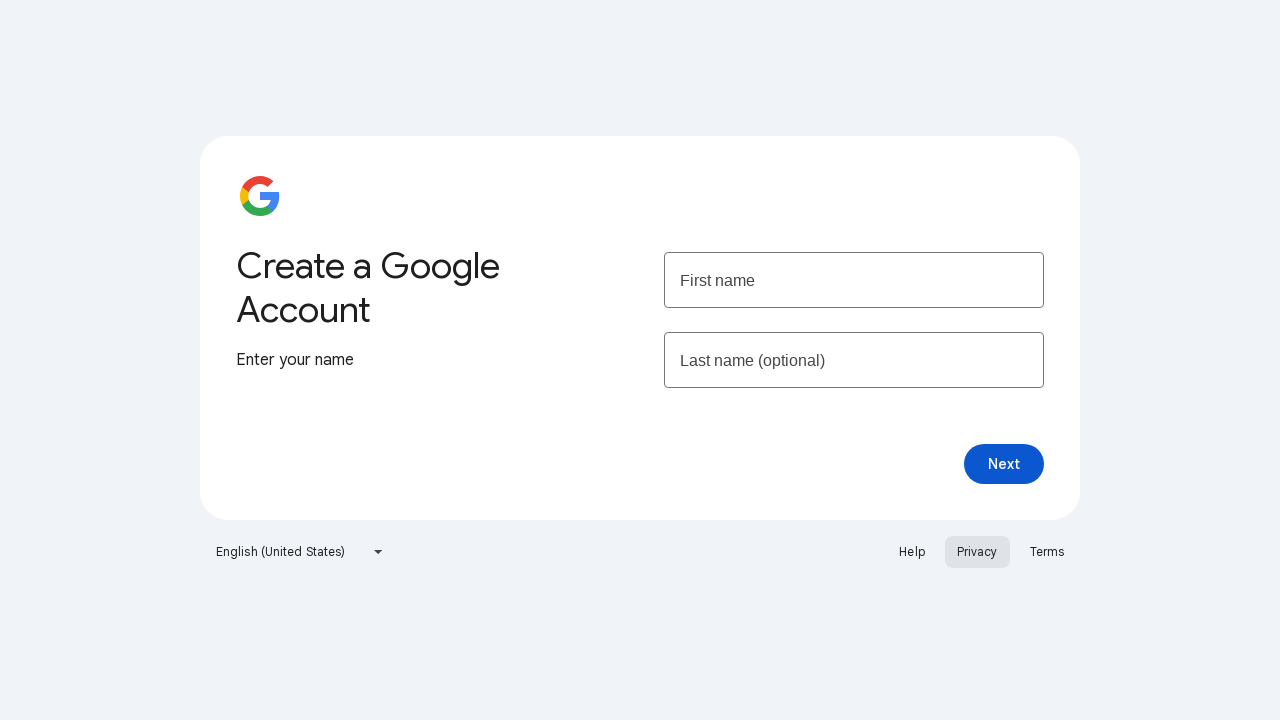

Checked page title: Google Account Help
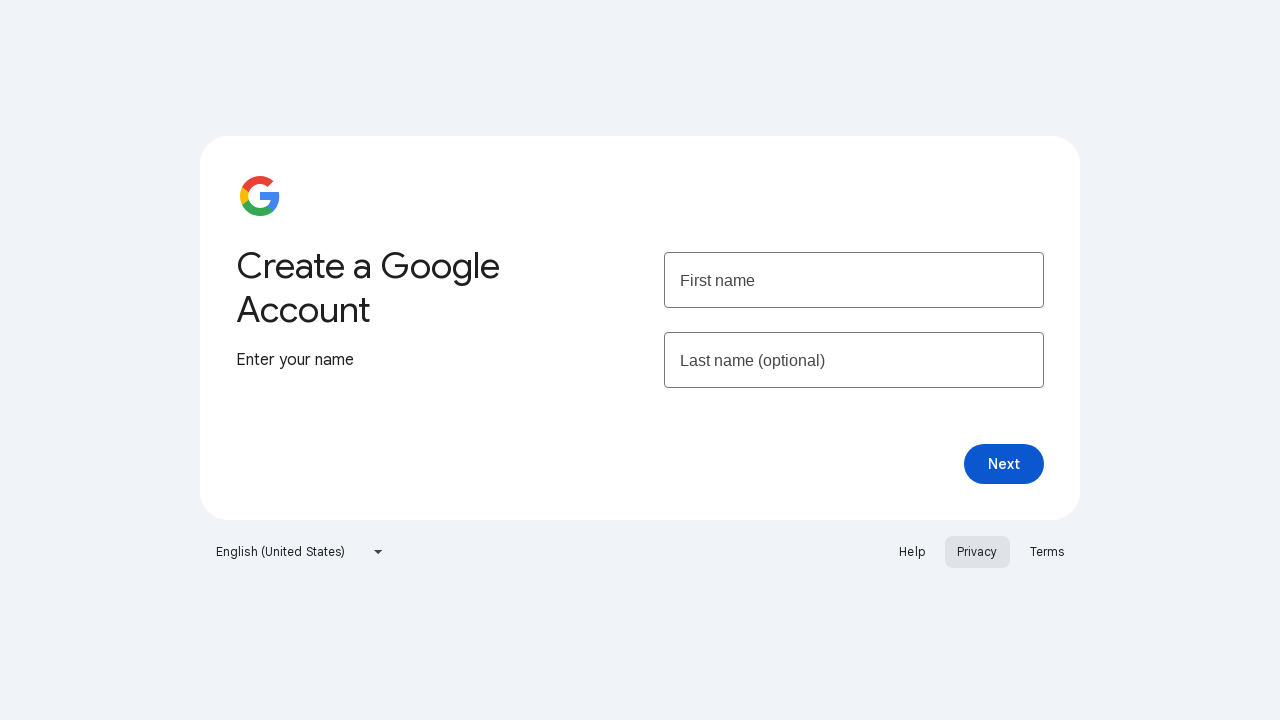

Found target page with title 'Google Account Help'
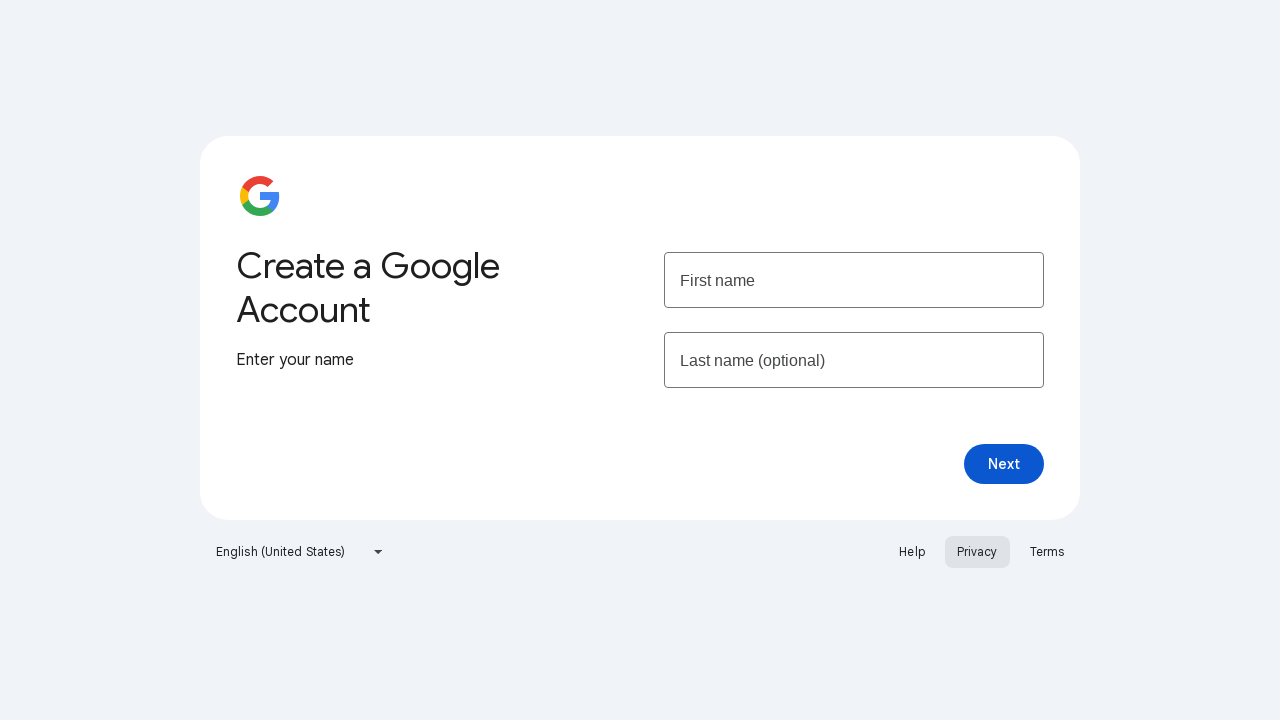

Brought target page to front
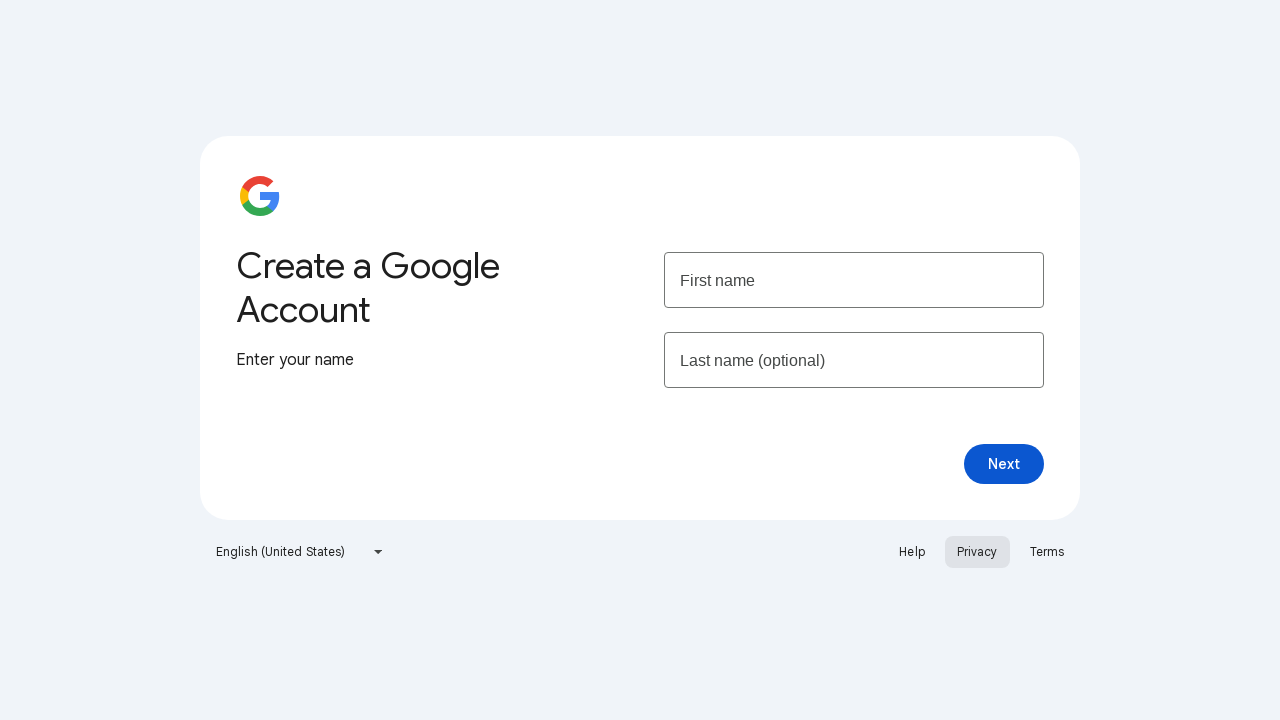

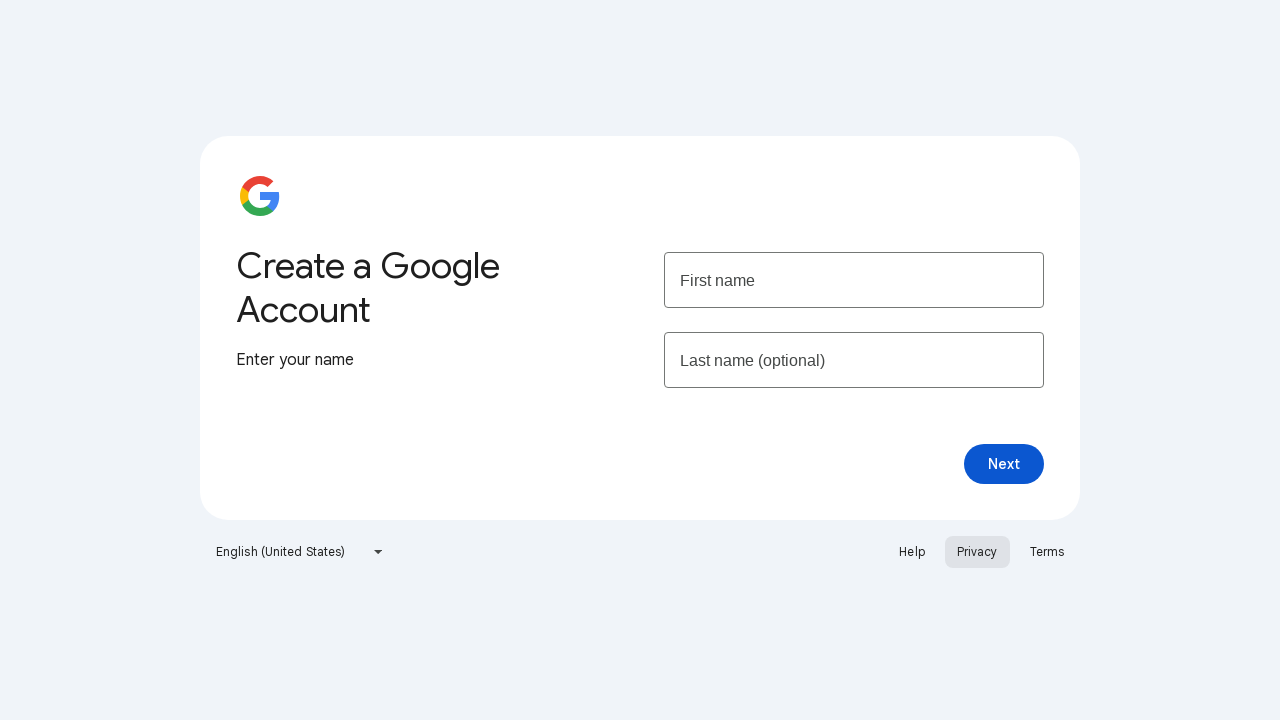